Tests all buttons in the middle section of the Formy project buttons page by clicking each button in sequence.

Starting URL: http://formy-project.herokuapp.com

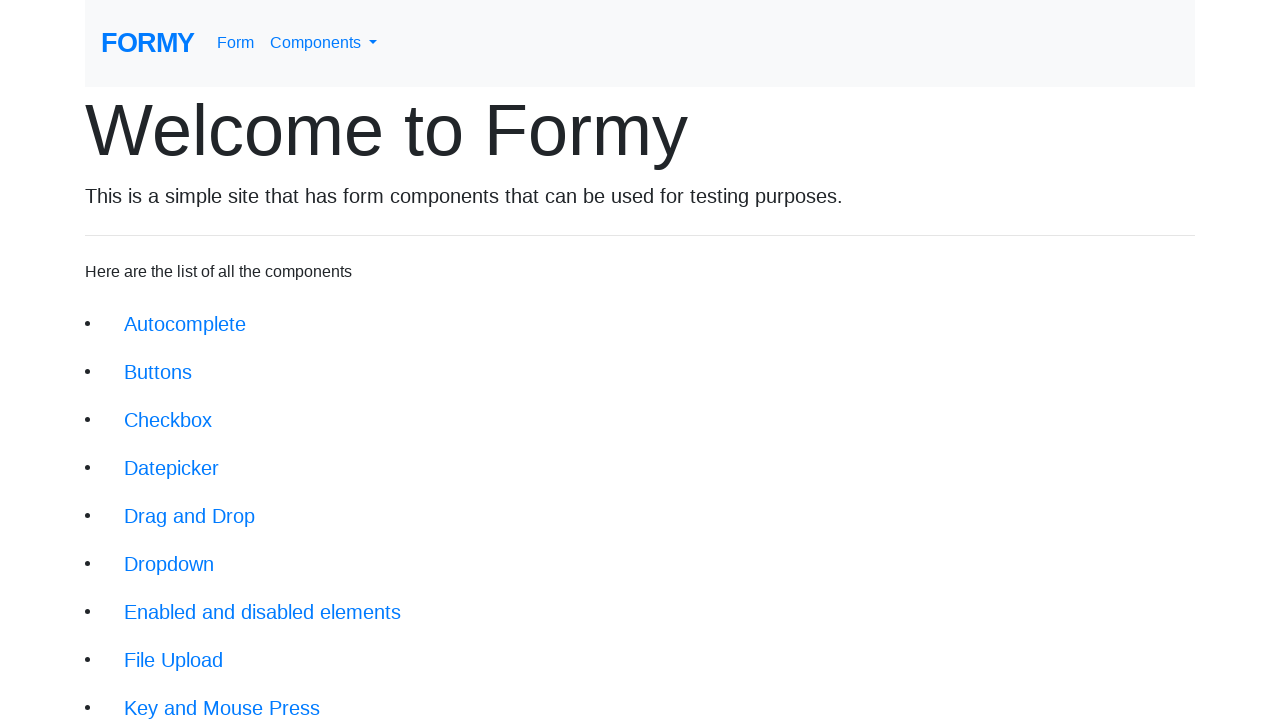

Clicked buttons link to navigate to buttons page at (158, 372) on xpath=/html/body/div/div/li[2]/a
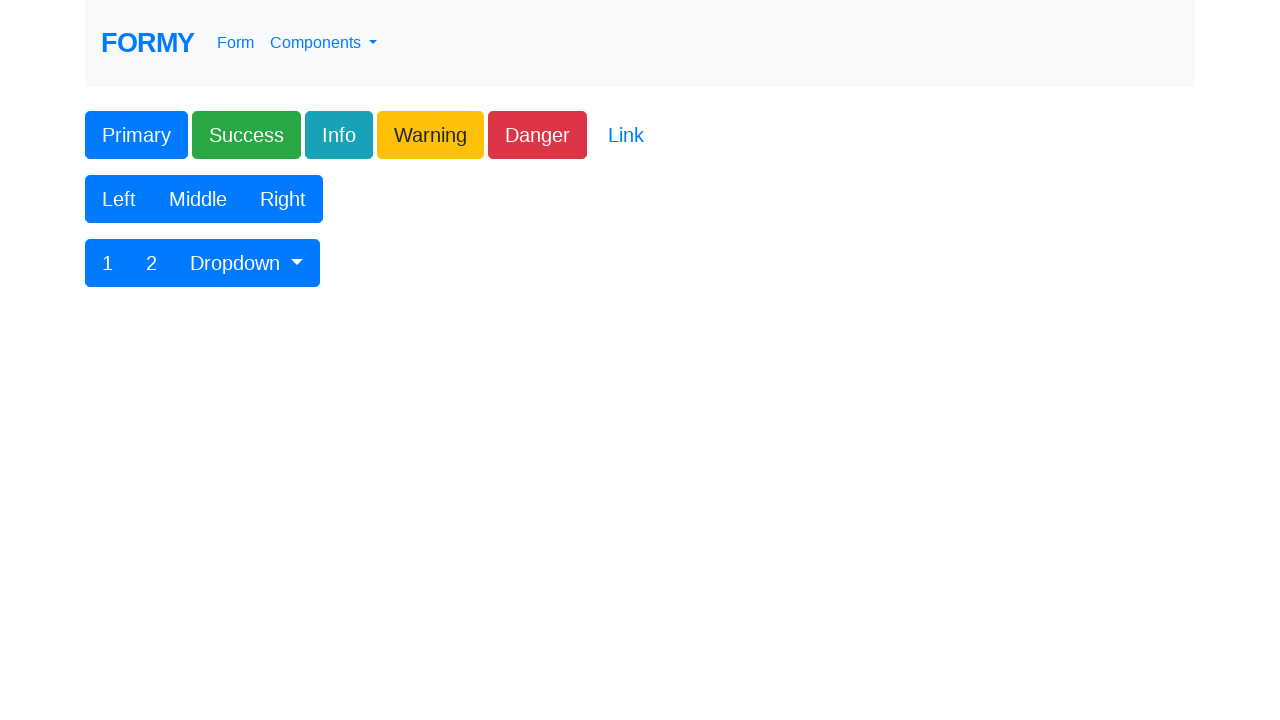

Middle section buttons loaded and are visible
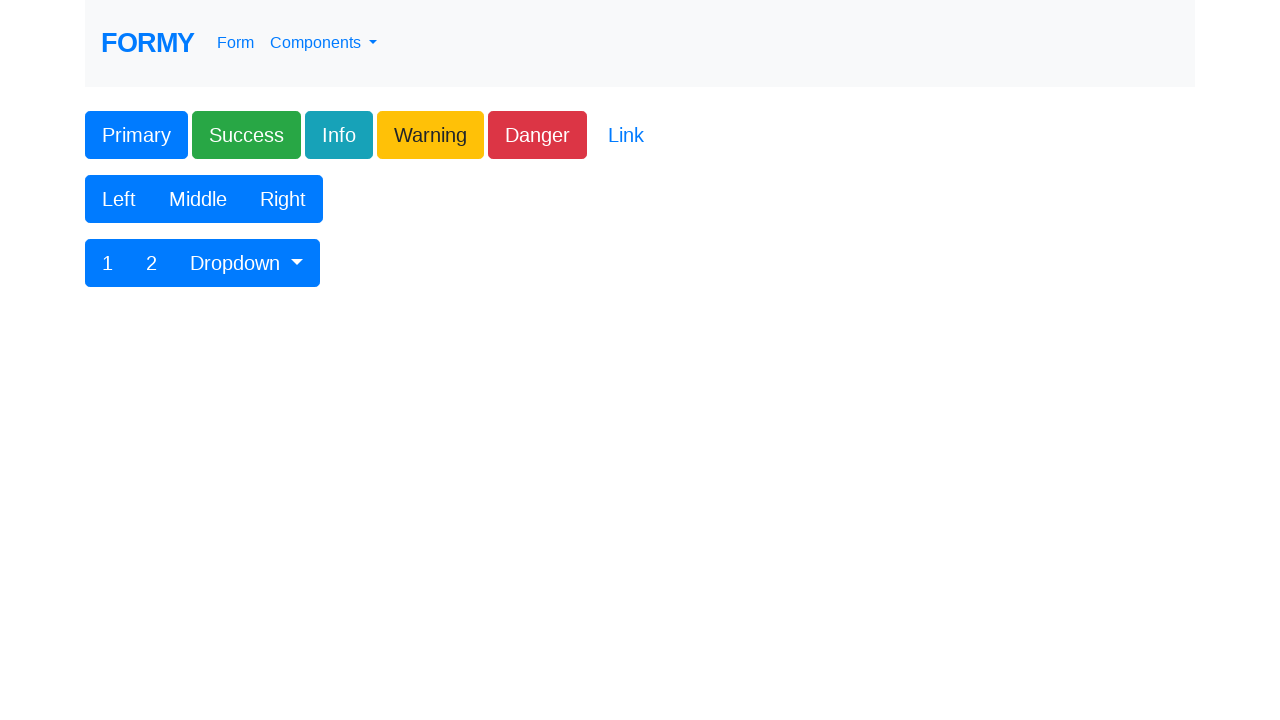

Clicked button 1 of 3 in the middle section at (119, 199) on xpath=/html/body/div/form/div[2]/div/div/div/button >> nth=0
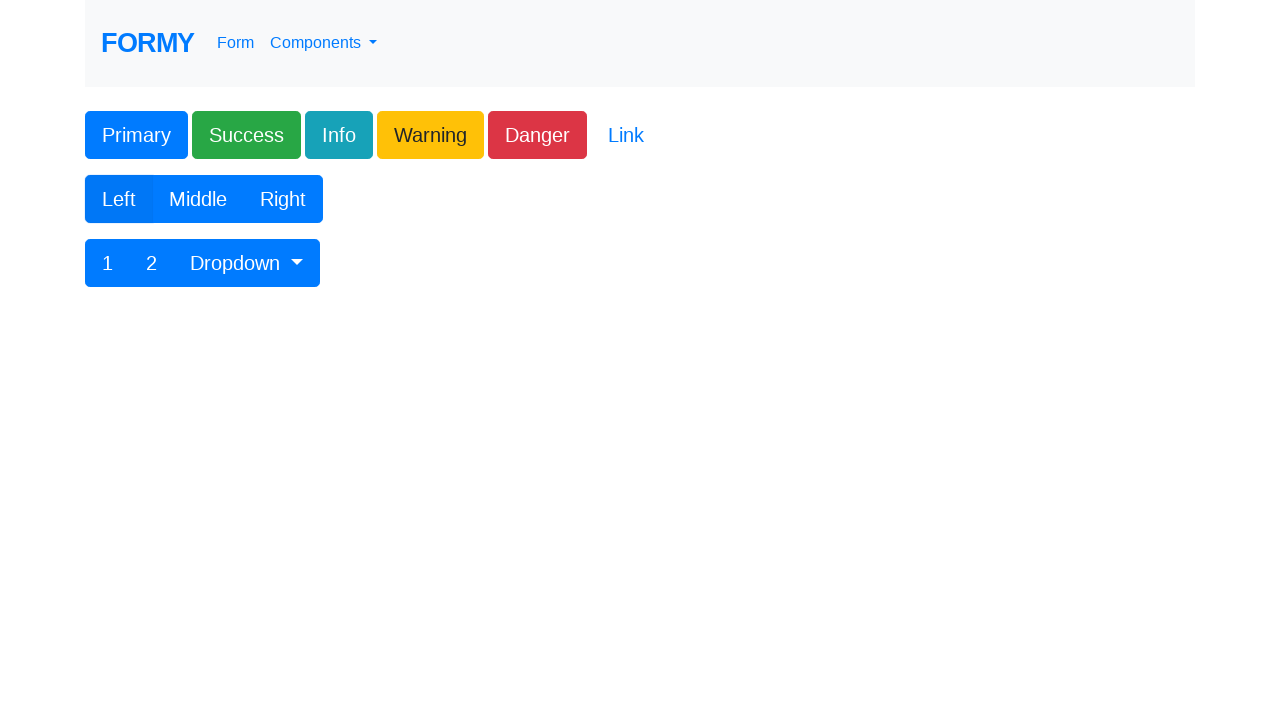

Clicked button 2 of 3 in the middle section at (198, 199) on xpath=/html/body/div/form/div[2]/div/div/div/button >> nth=1
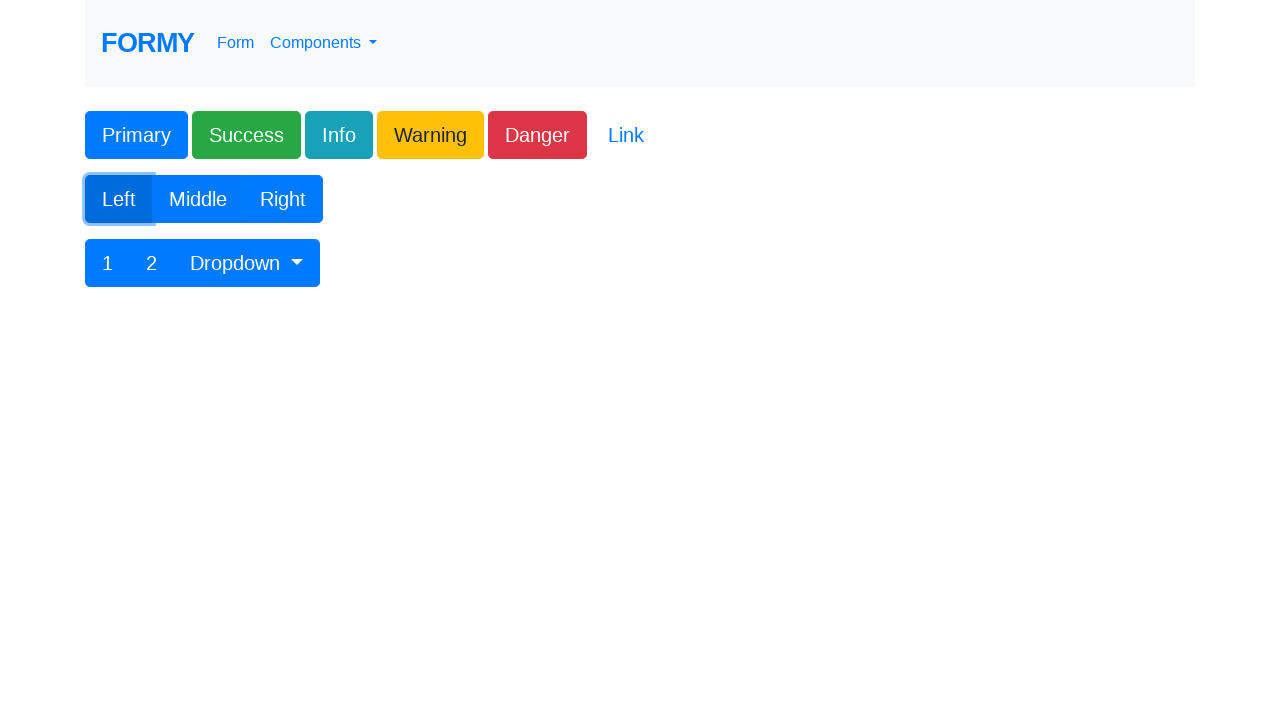

Clicked button 3 of 3 in the middle section at (283, 199) on xpath=/html/body/div/form/div[2]/div/div/div/button >> nth=2
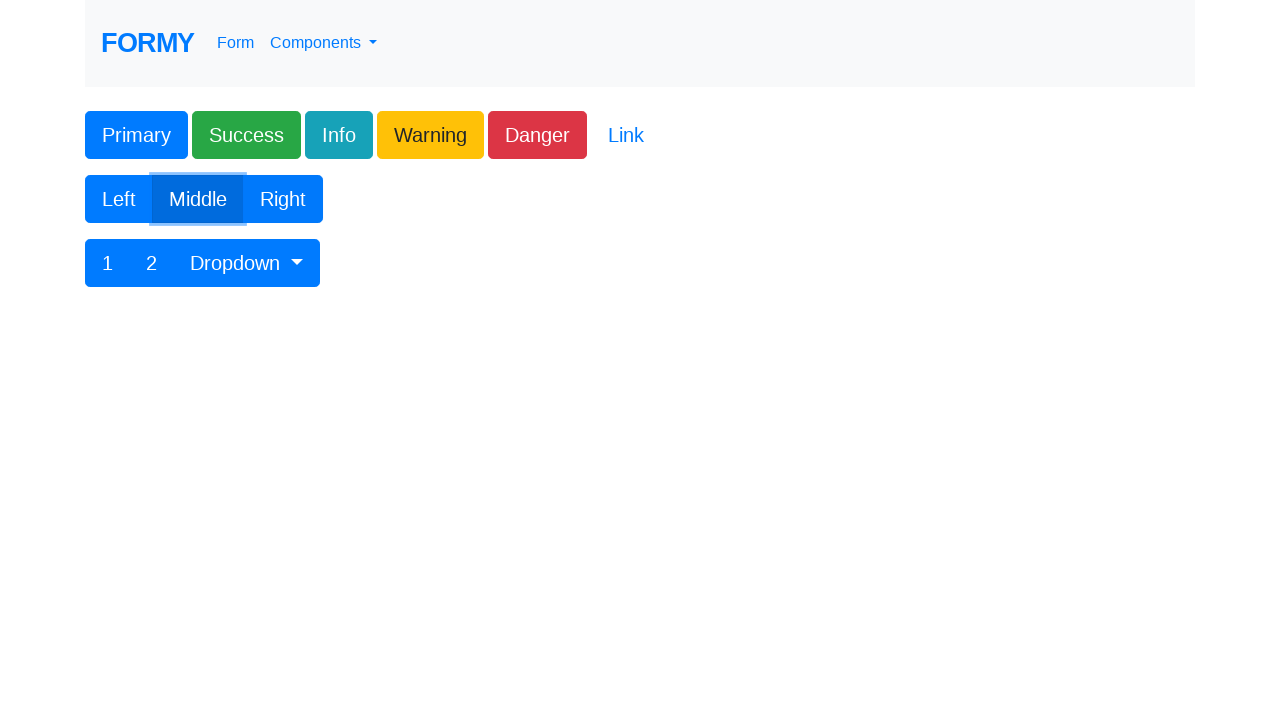

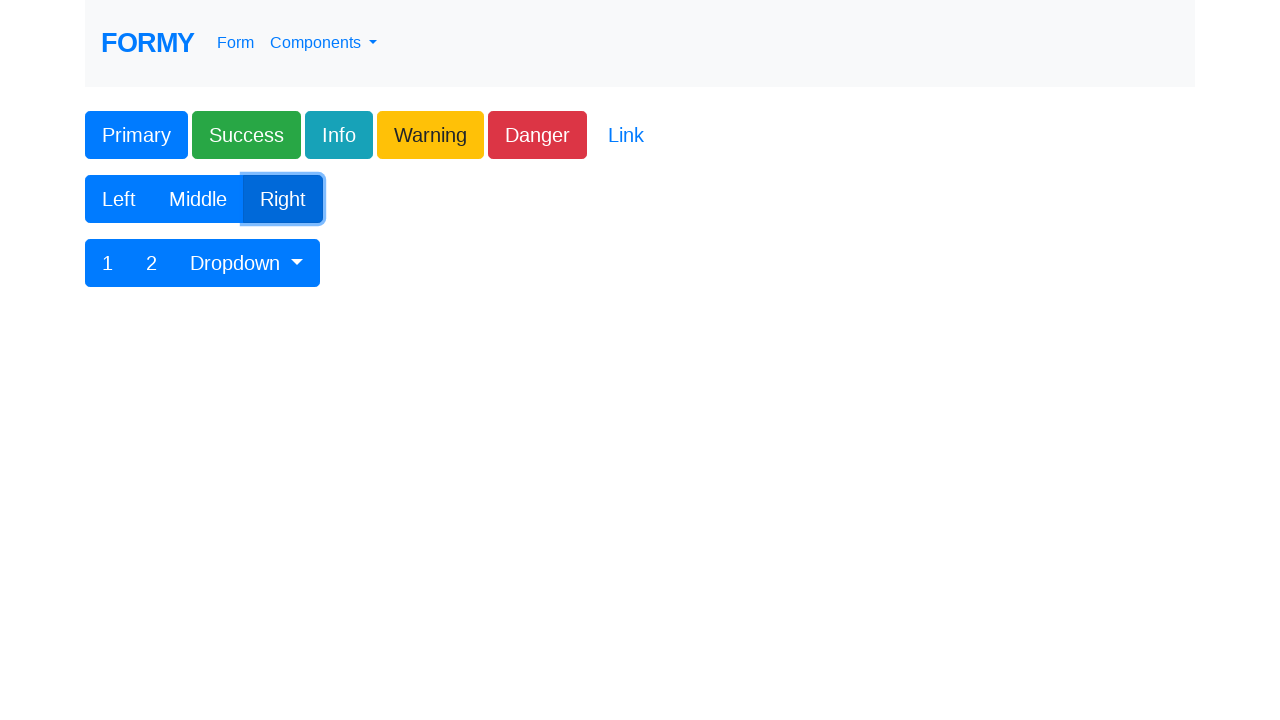